Tests navigation through dropdown menus on a training website by hovering over "Courses", then "Data Warehousing" submenu, and clicking on "DataStage Certification Training" course link.

Starting URL: http://greenstech.in/selenium-course-content.html

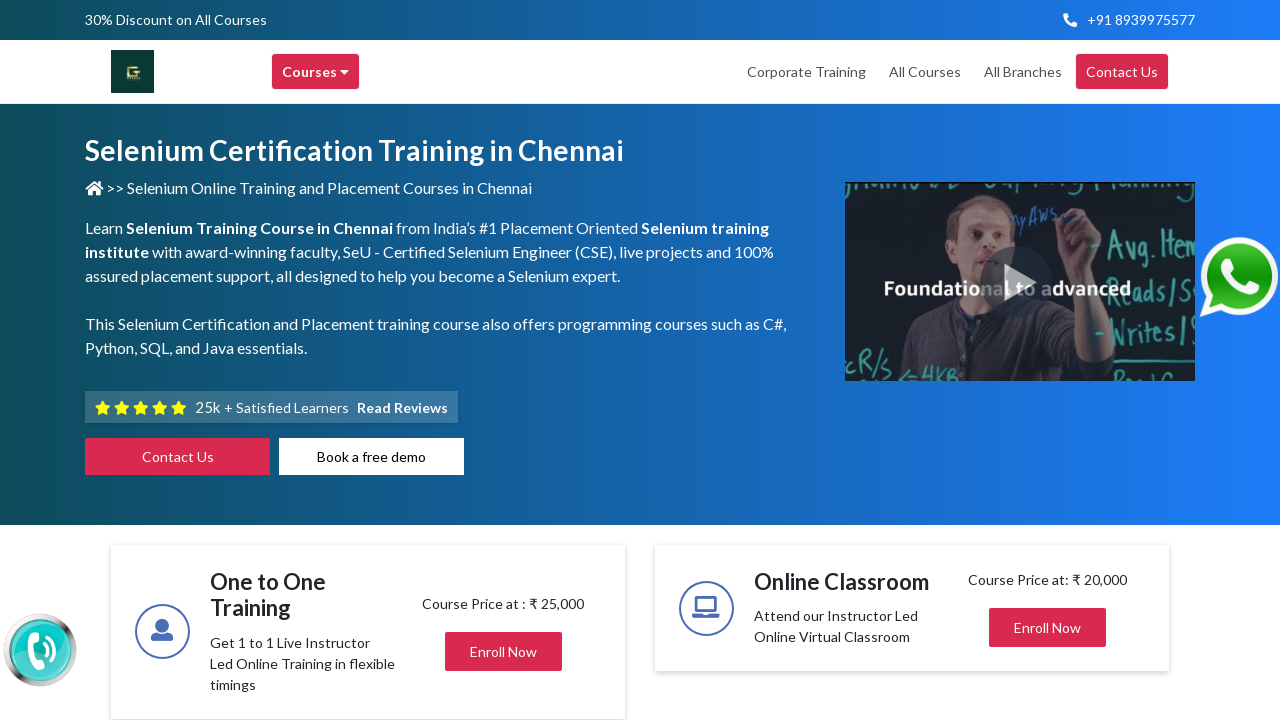

Hovered over 'Courses' menu item at (316, 72) on xpath=//div[text()='Courses ']
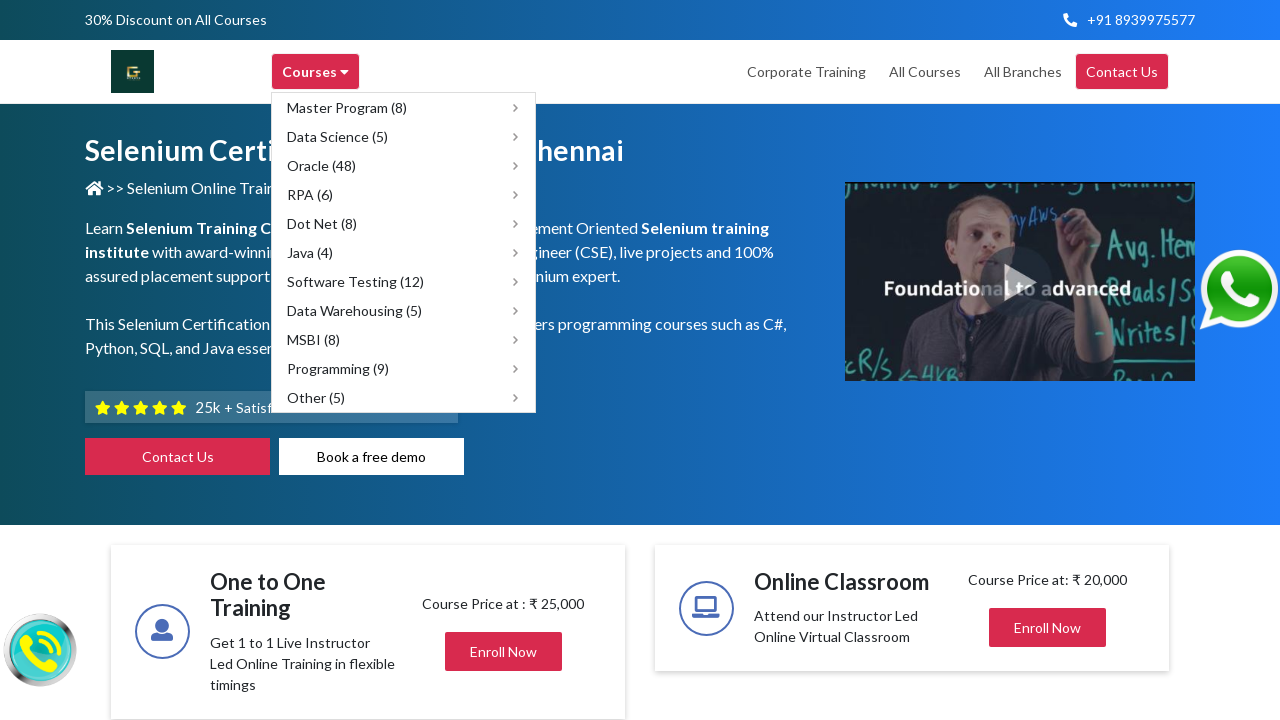

Hovered over 'Data Warehousing (5)' submenu at (354, 310) on xpath=//span[text()='Data Warehousing (5)']
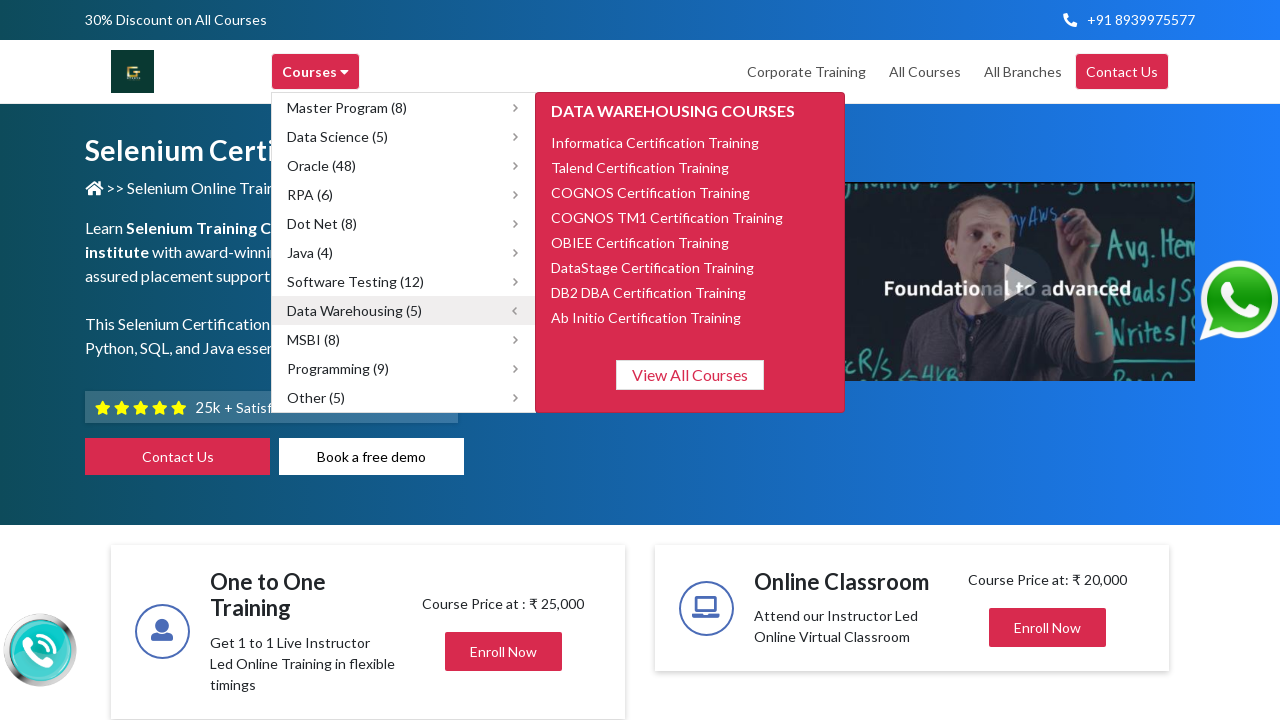

Clicked on 'DataStage Certification Training' course link at (652, 267) on xpath=//span[text()='DataStage Certification Training']
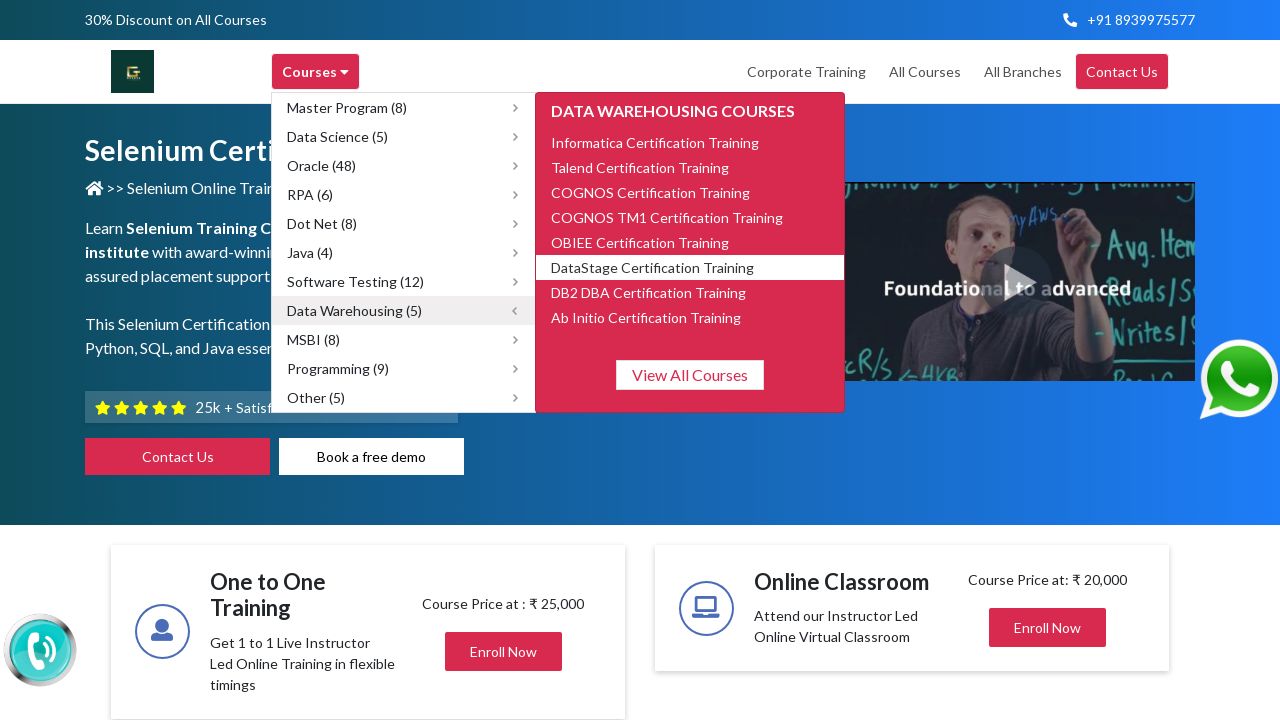

Page navigation completed and network idle state reached
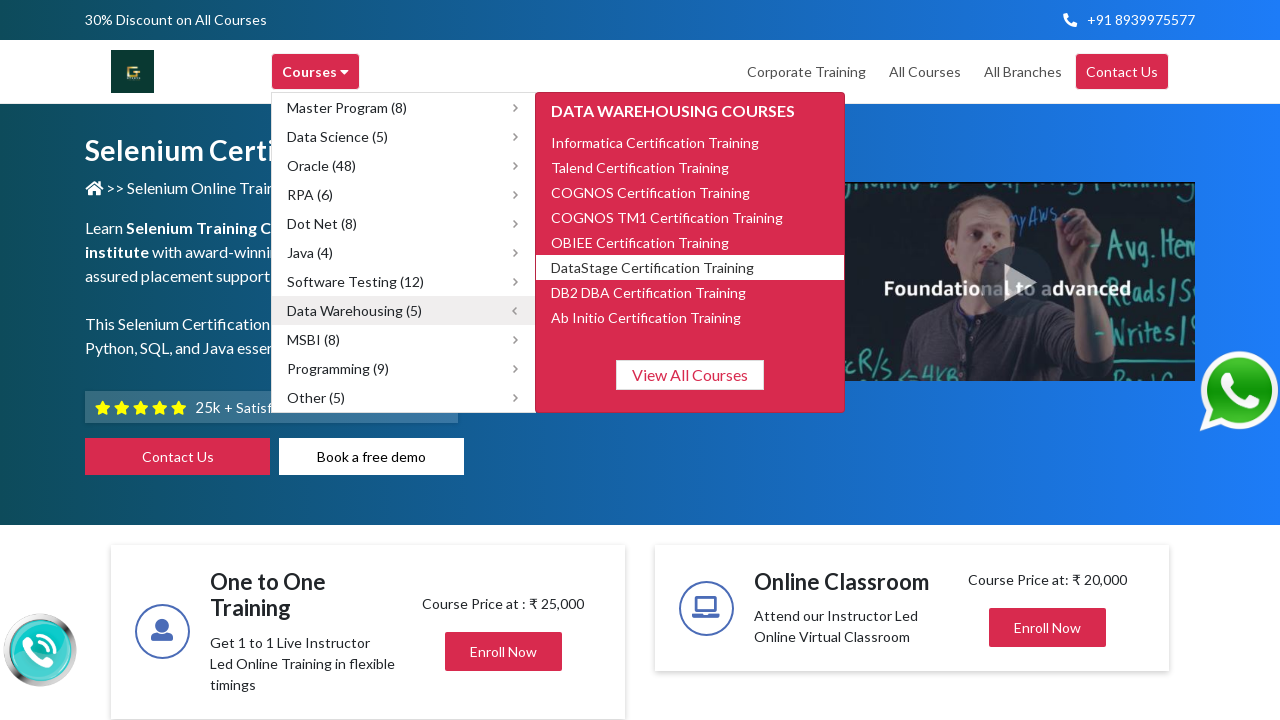

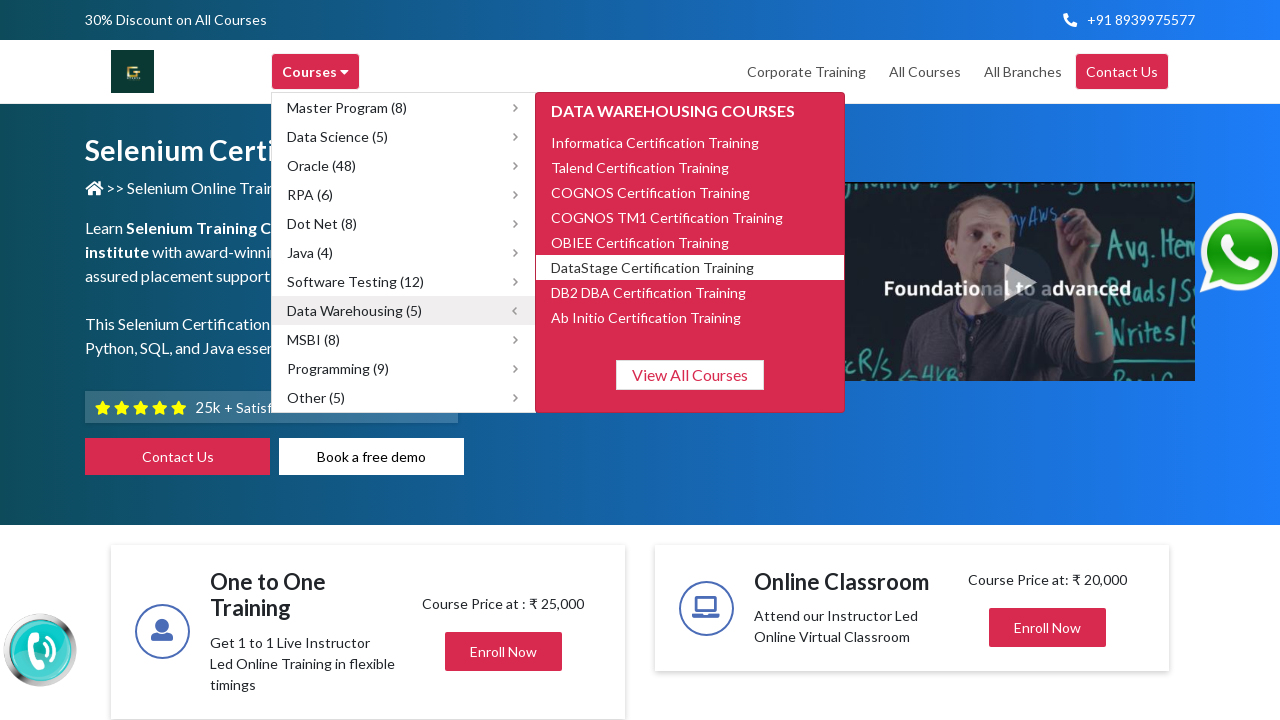